Tests login form validation when submitting with no credentials, verifying that an error dialog appears

Starting URL: https://www.demoblaze.com/index.html

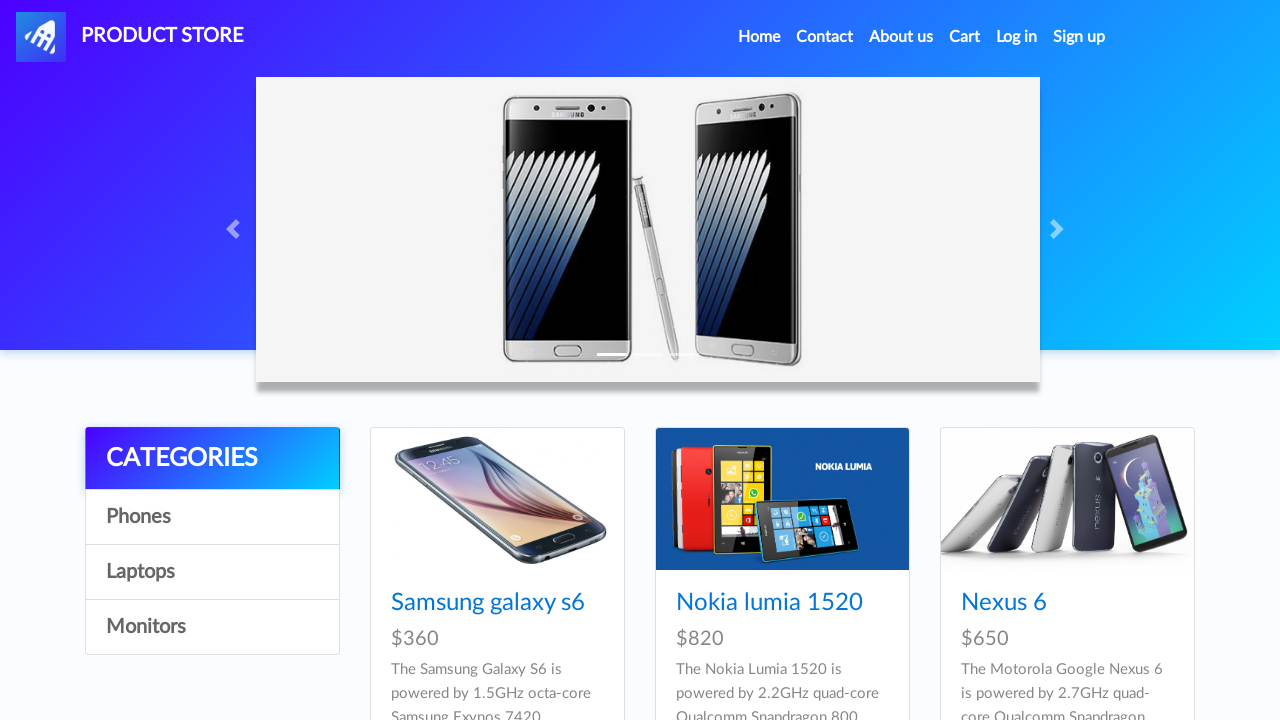

Set up dialog handler to accept alerts
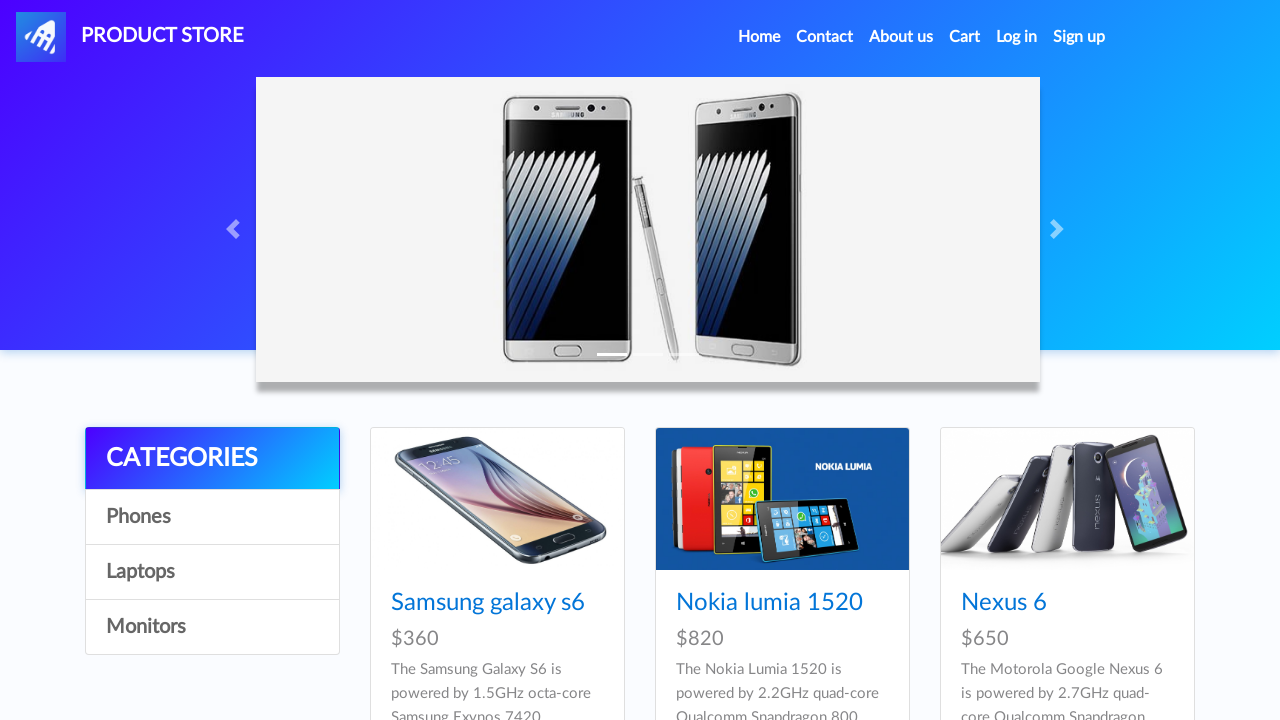

Clicked Log in link to open login modal at (1017, 37) on internal:role=link[name="Log in"i]
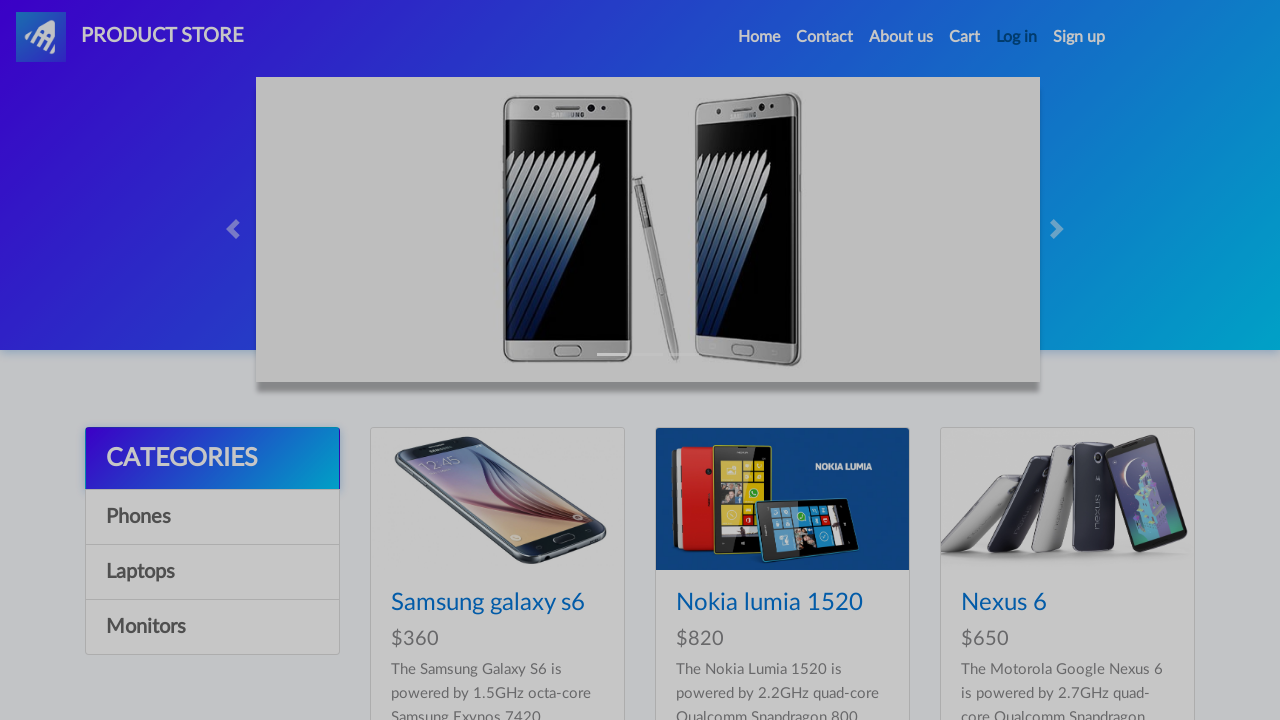

Clicked Log in button without entering any credentials at (835, 393) on internal:role=button[name="Log in"i]
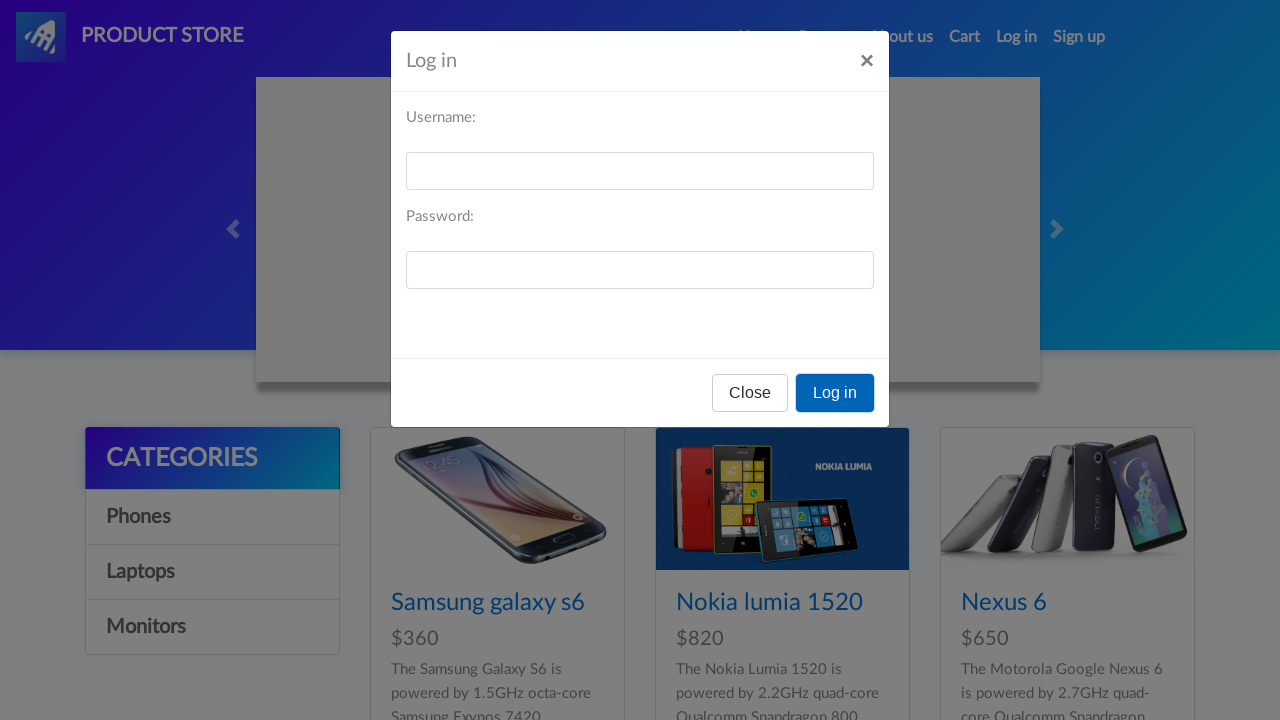

Waited for error dialog to appear and be accepted
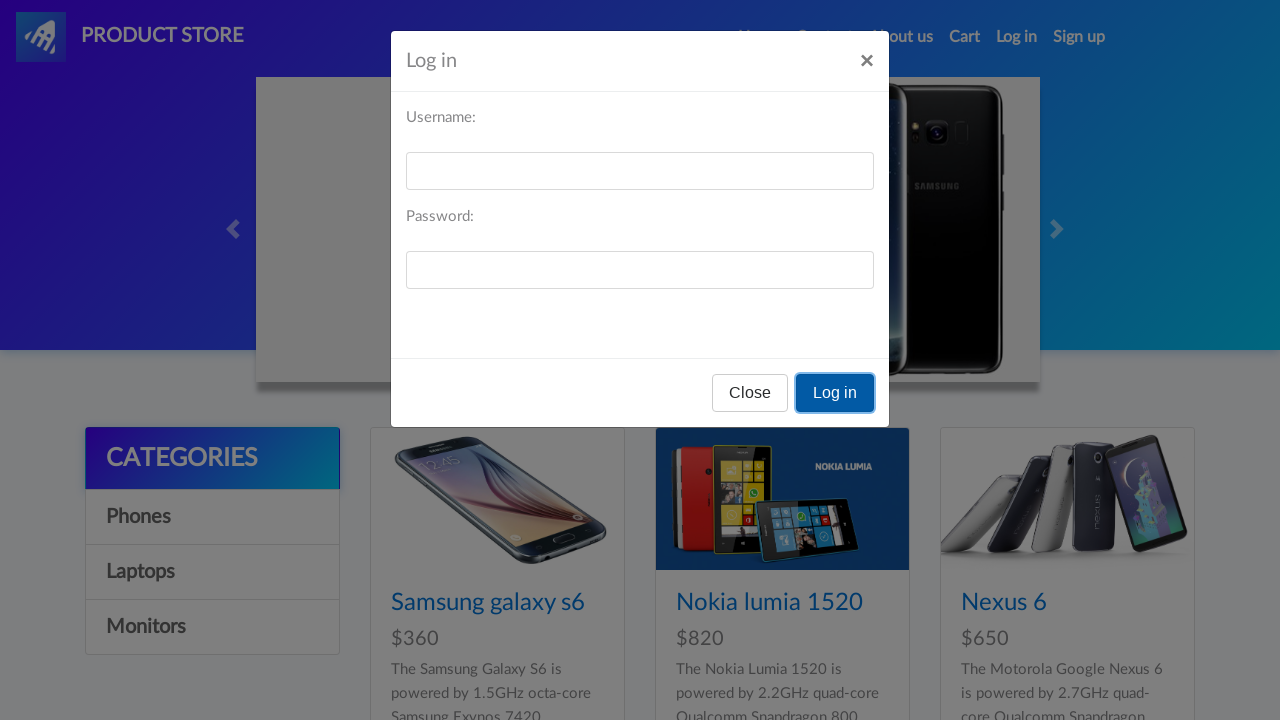

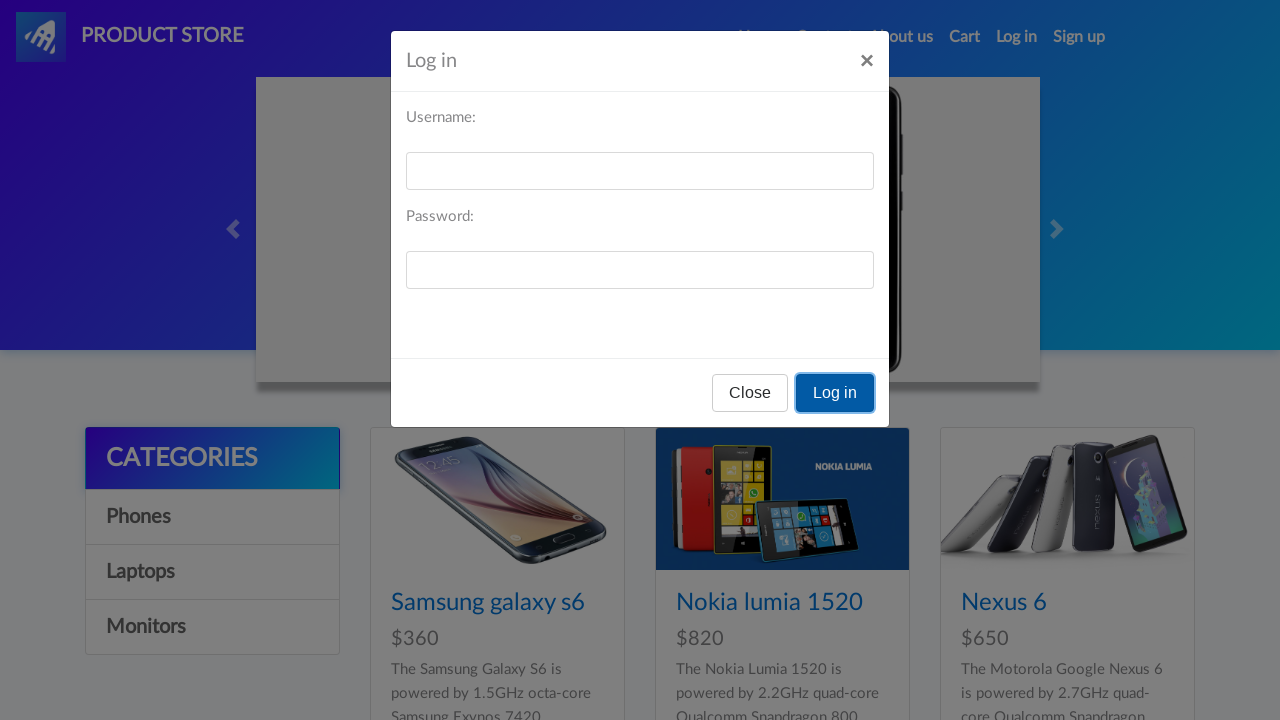